Tests a calculator form by reading two numbers from the page, calculating their sum, selecting the result from a dropdown, and submitting the form

Starting URL: https://suninjuly.github.io/selects1.html

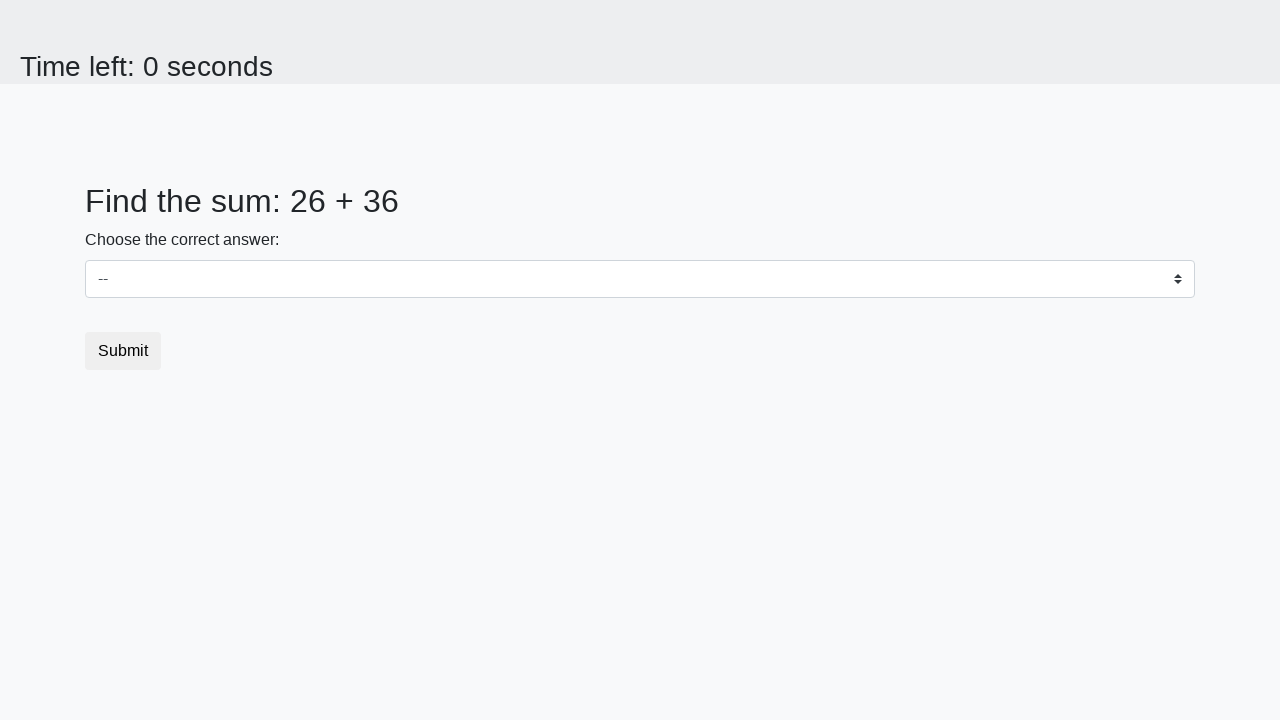

Read first number from #num1 element
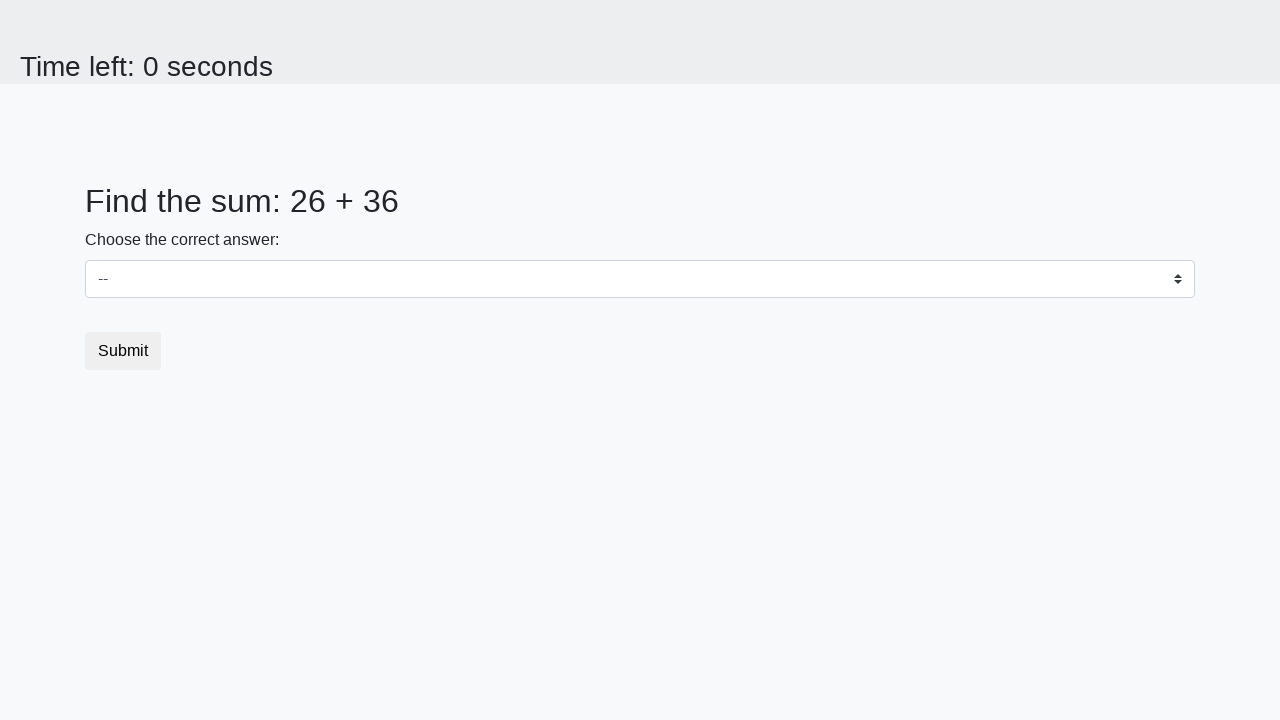

Read second number from #num2 element
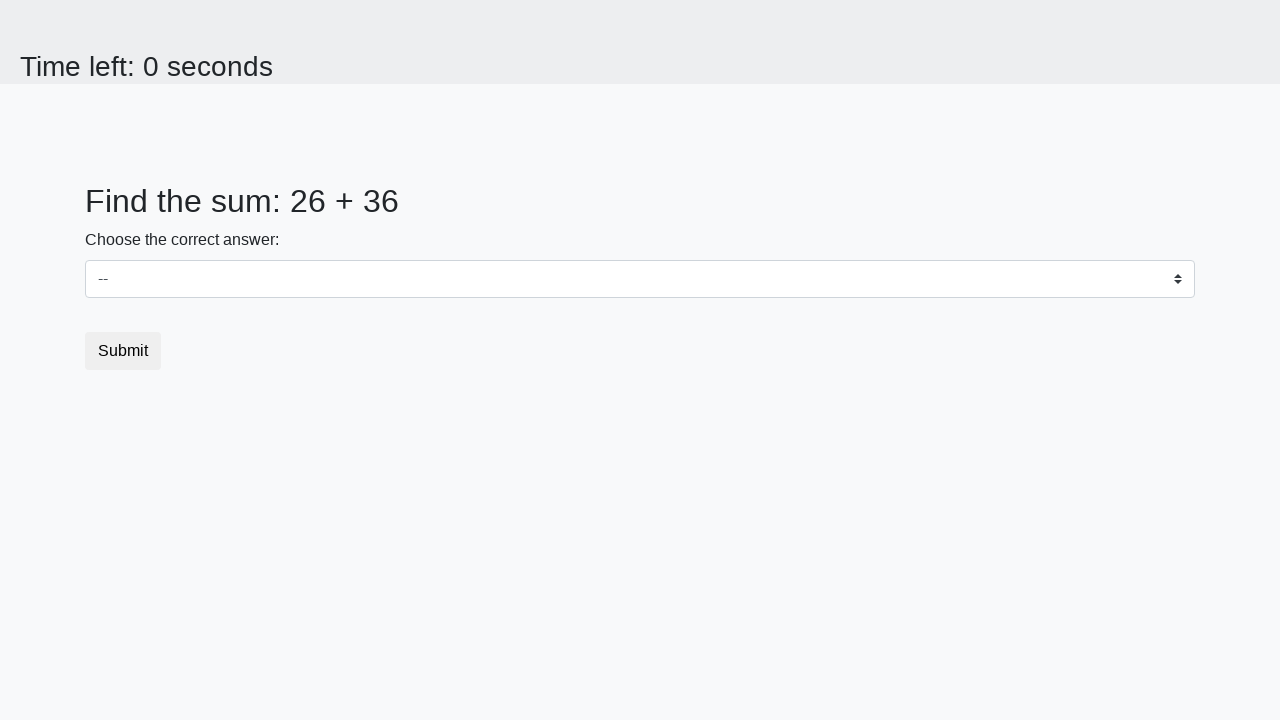

Calculated sum of 26 and 36 = 62
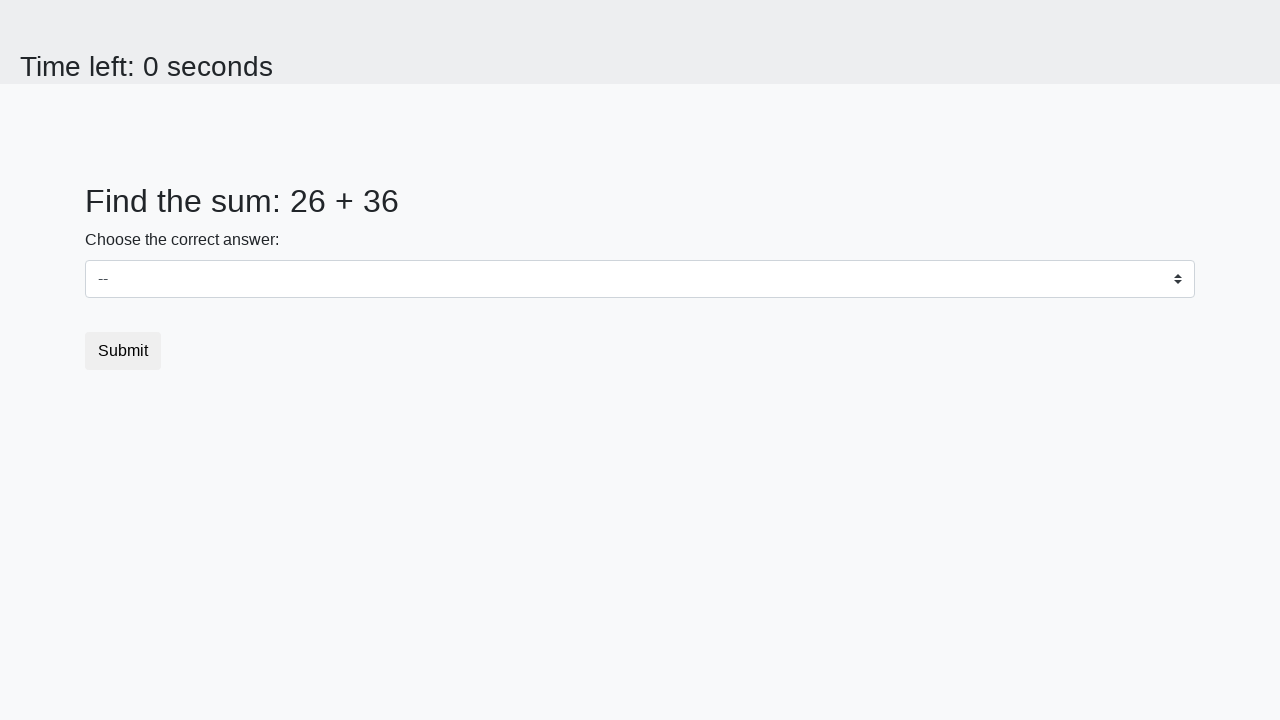

Selected value 62 from dropdown #dropdown on #dropdown
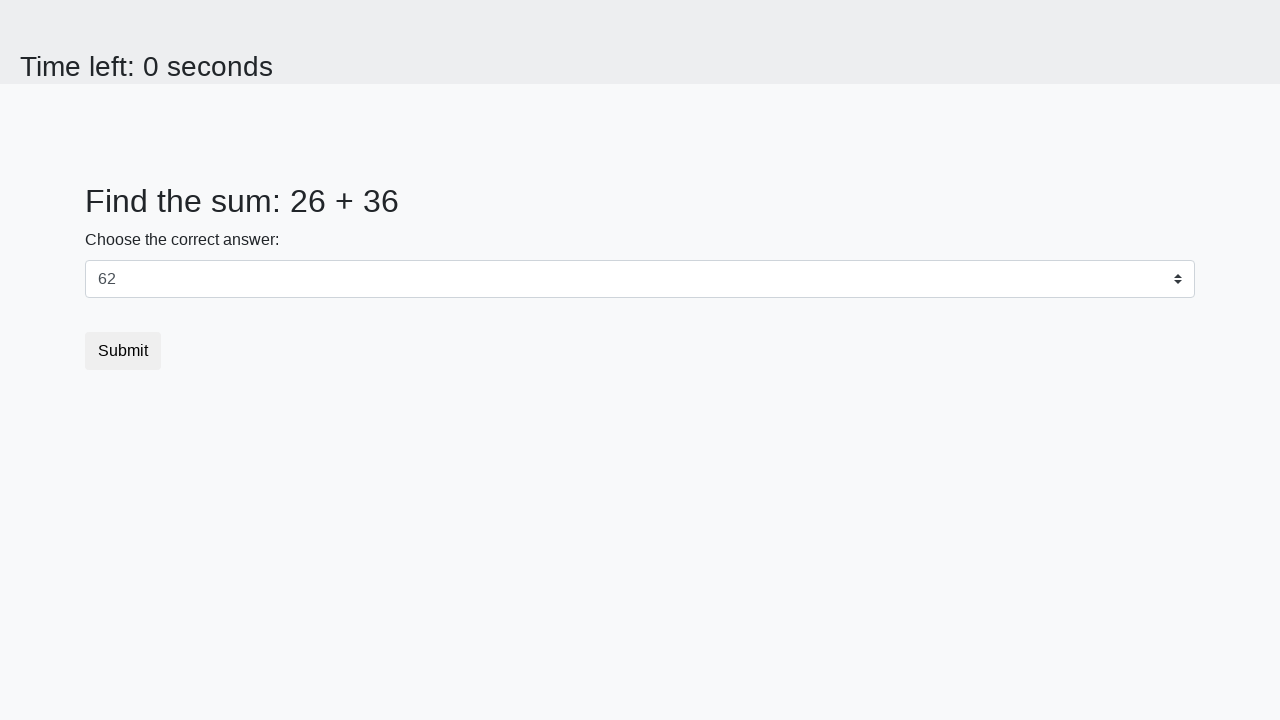

Clicked submit button to complete the form at (123, 351) on button.btn.btn-default
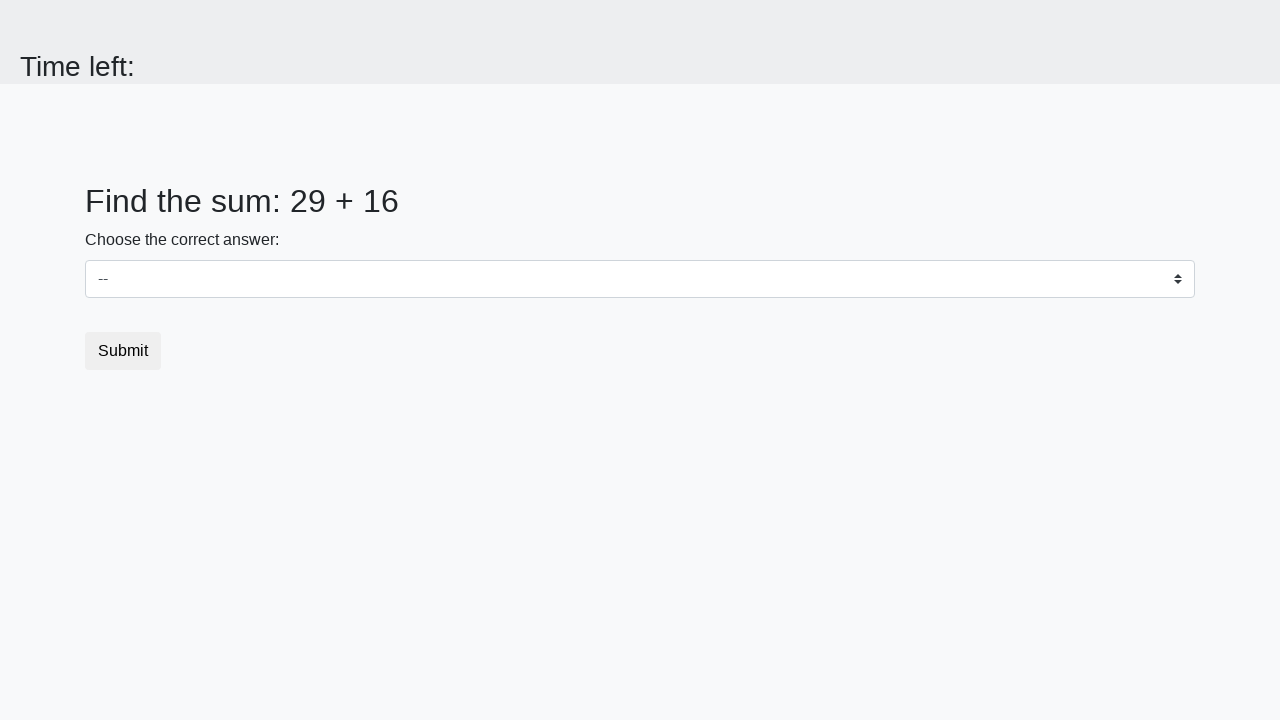

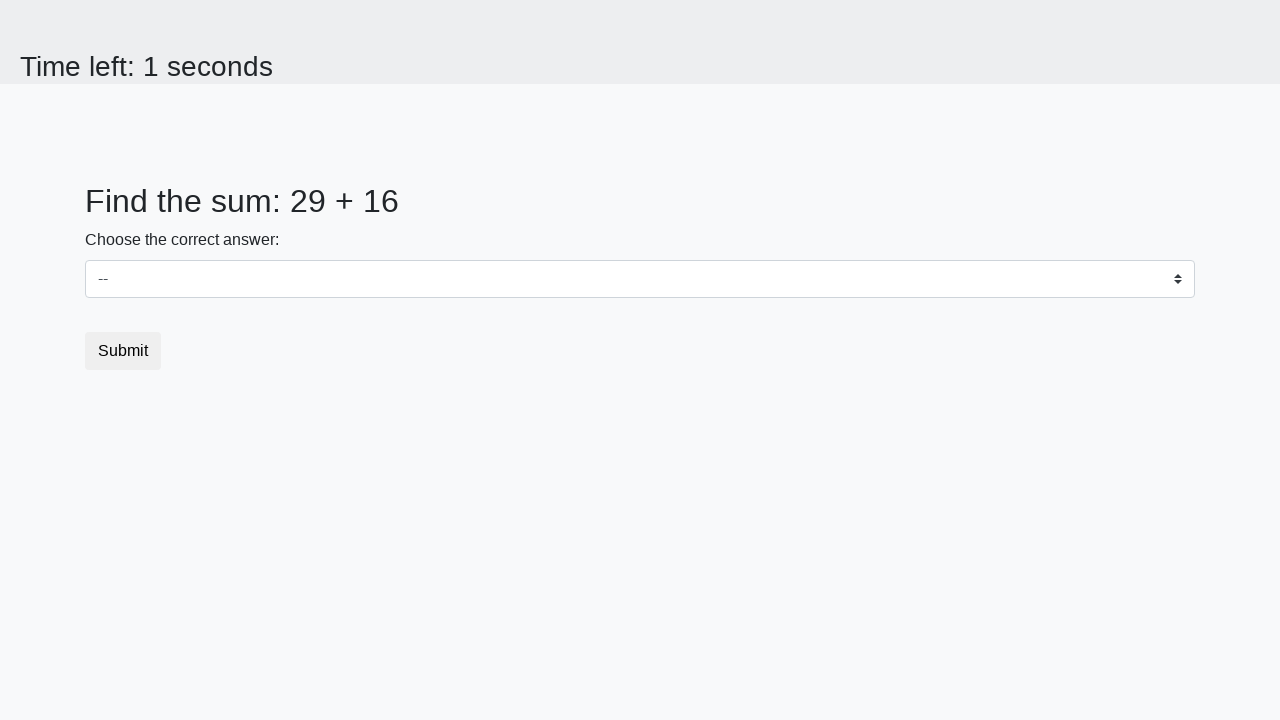